Tests JavaScript confirmation alert handling by clicking a button to trigger the alert, accepting it, and verifying the result message displays on the page.

Starting URL: http://the-internet.herokuapp.com/javascript_alerts

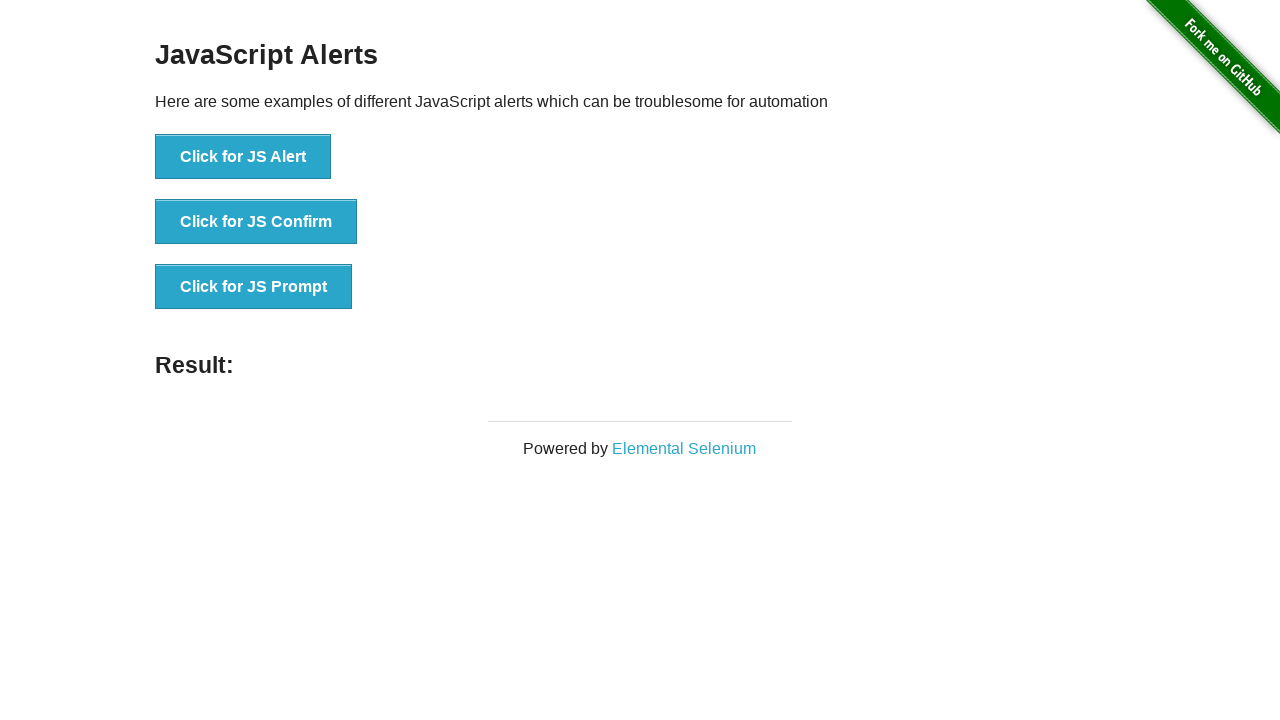

Clicked the second button to trigger JavaScript confirmation alert at (256, 222) on button >> nth=1
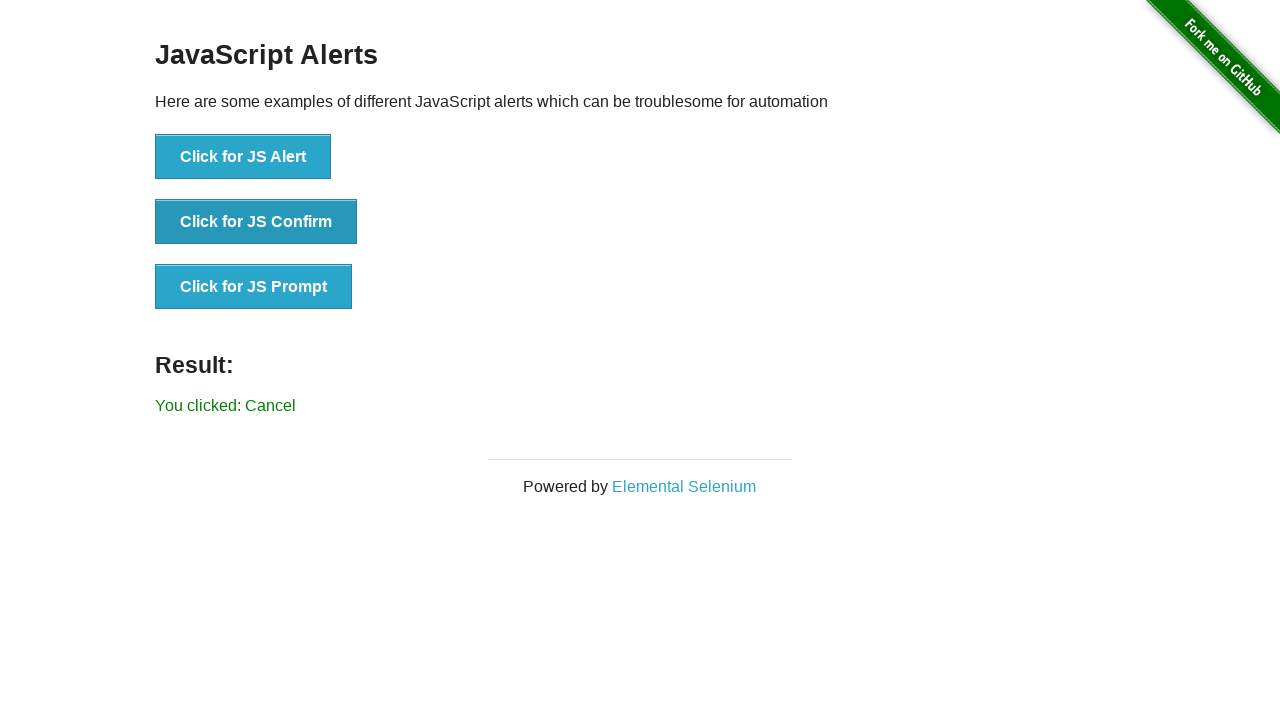

Set up dialog handler to accept alerts
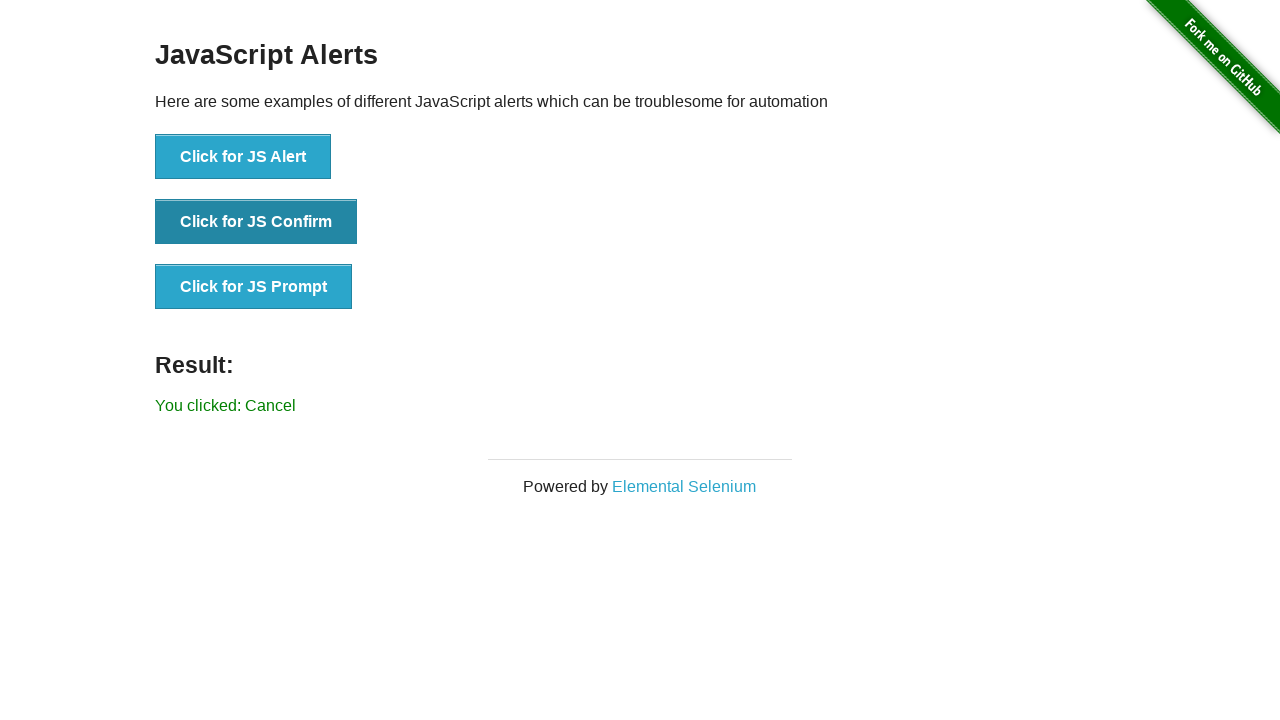

Configured dialog handler function to accept dialogs
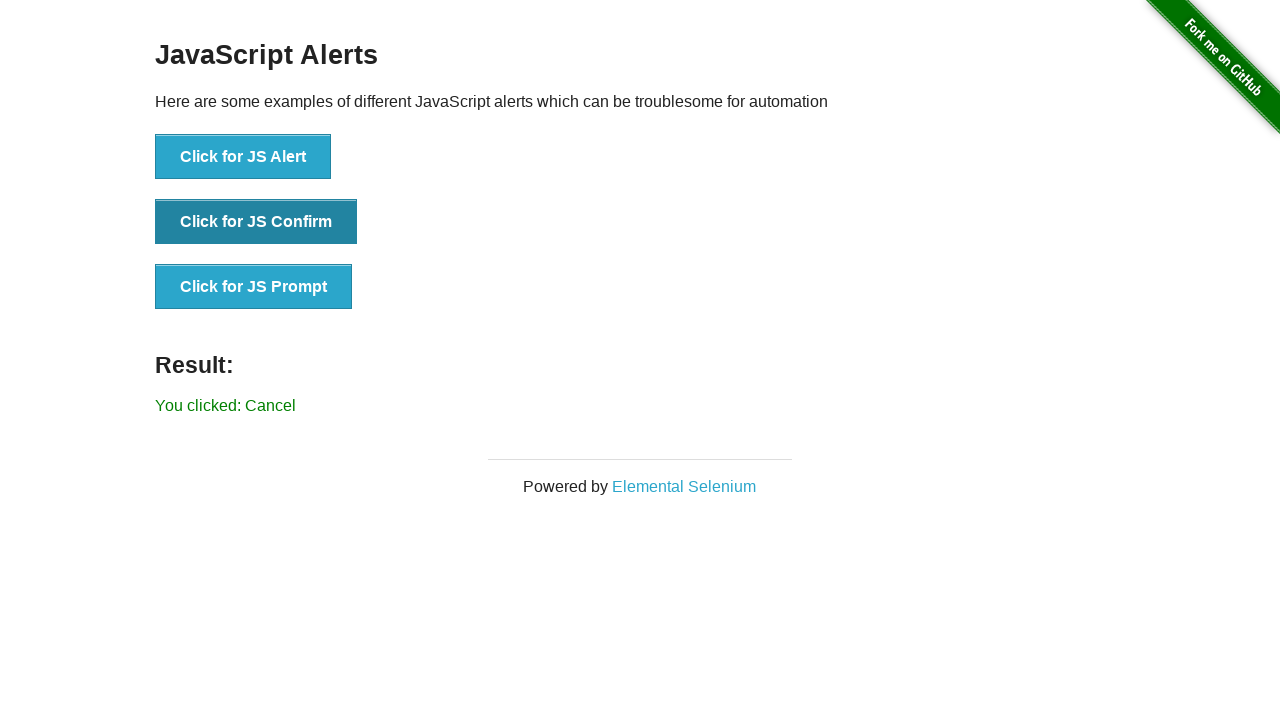

Clicked the second button to trigger confirmation alert at (256, 222) on button >> nth=1
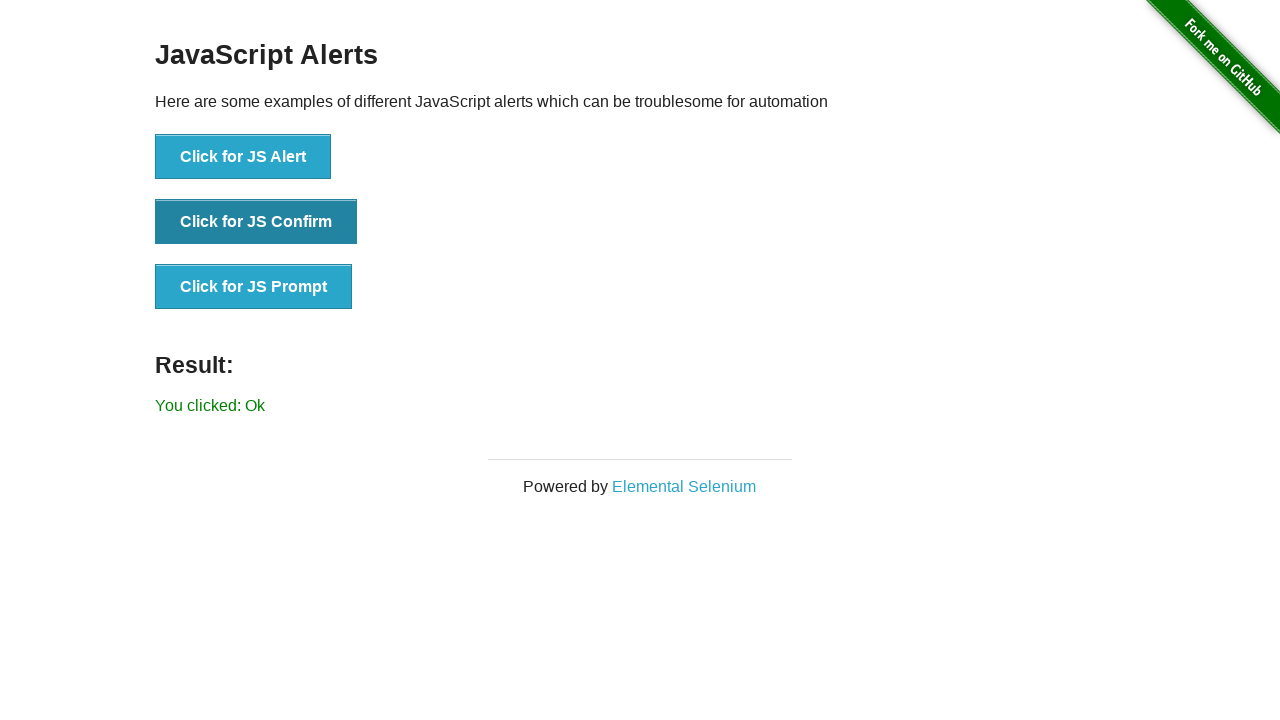

Result message element loaded on page
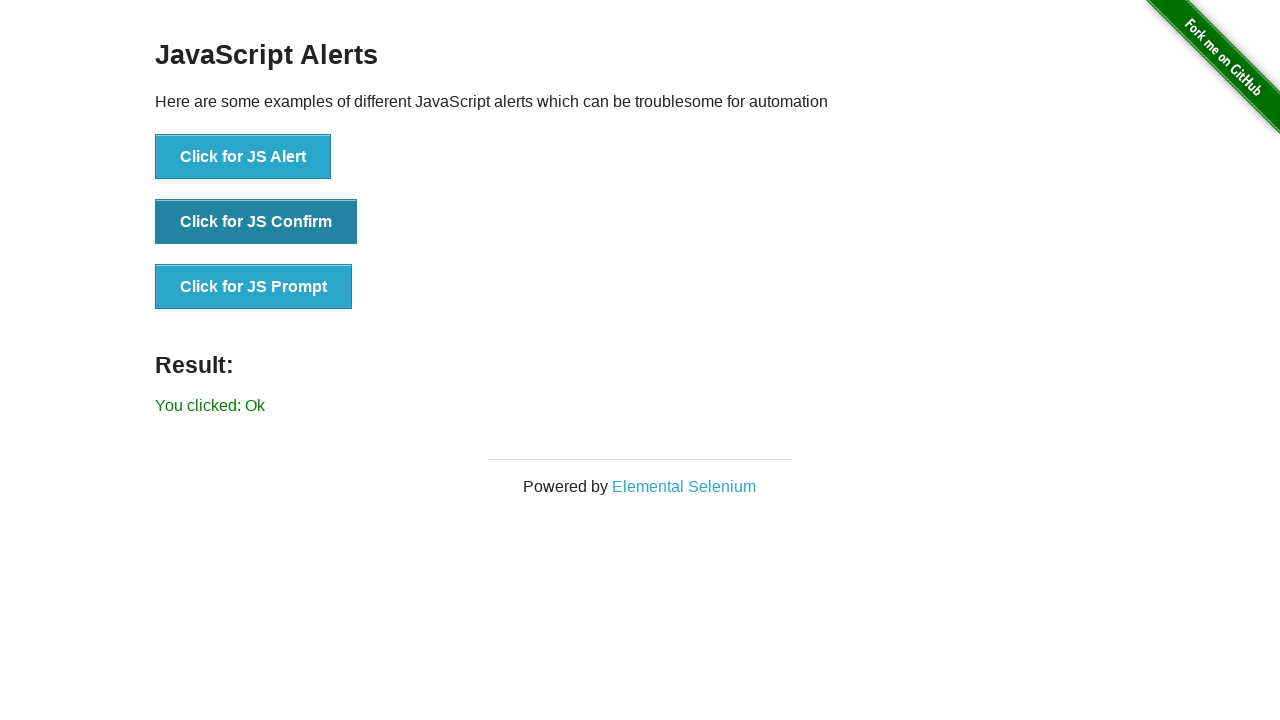

Retrieved result text: 'You clicked: Ok'
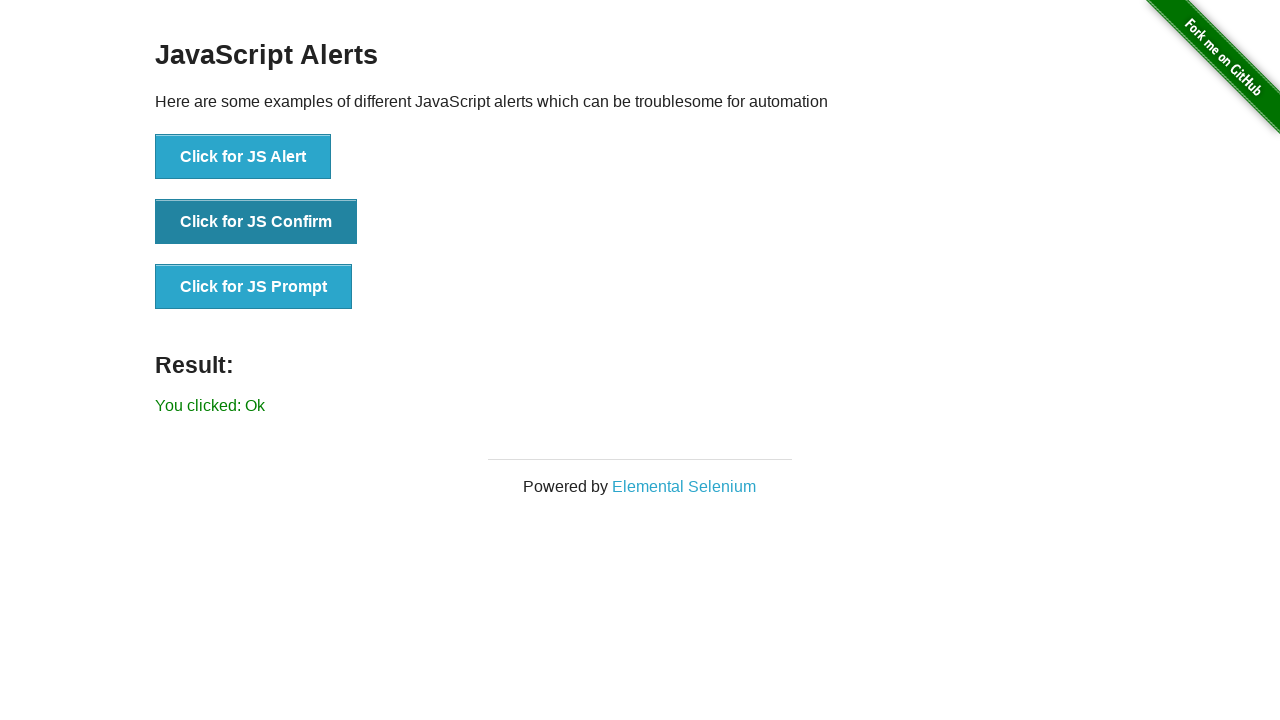

Verified result text matches expected value 'You clicked: Ok'
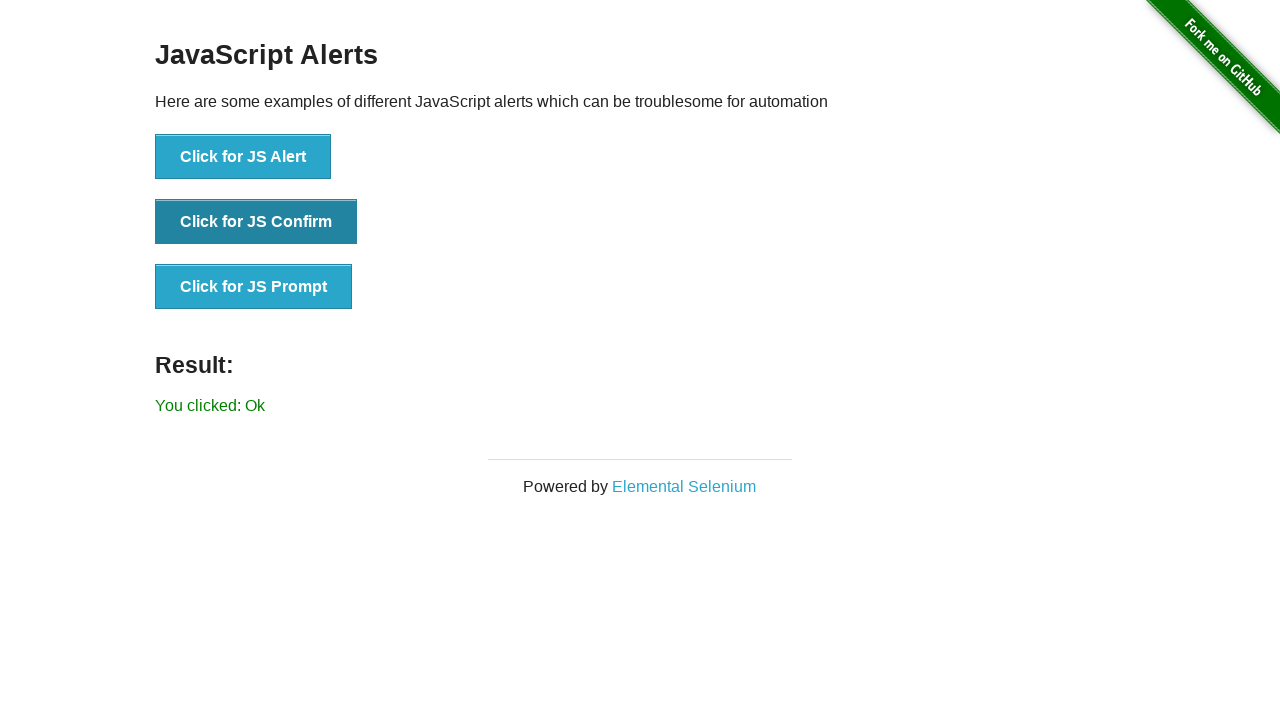

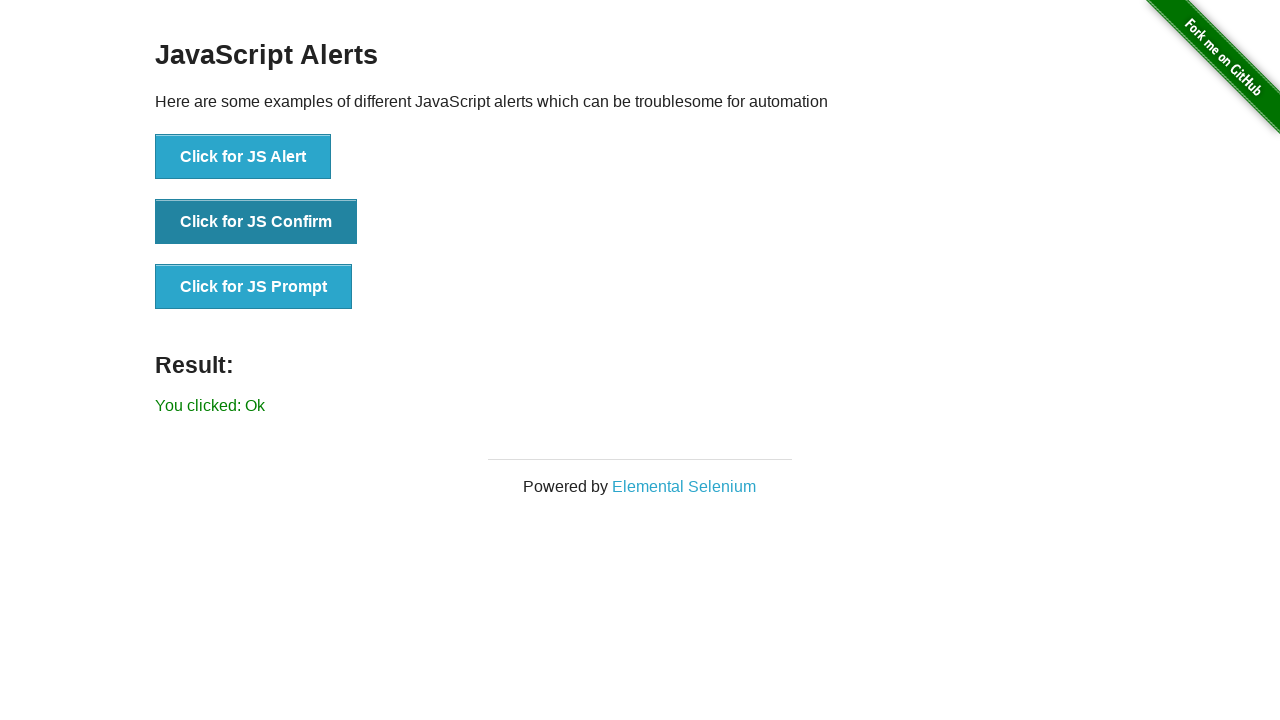